Tests deleting a specific cookie and verifying the cookie count decreases

Starting URL: https://bonigarcia.dev/selenium-webdriver-java/cookies.html

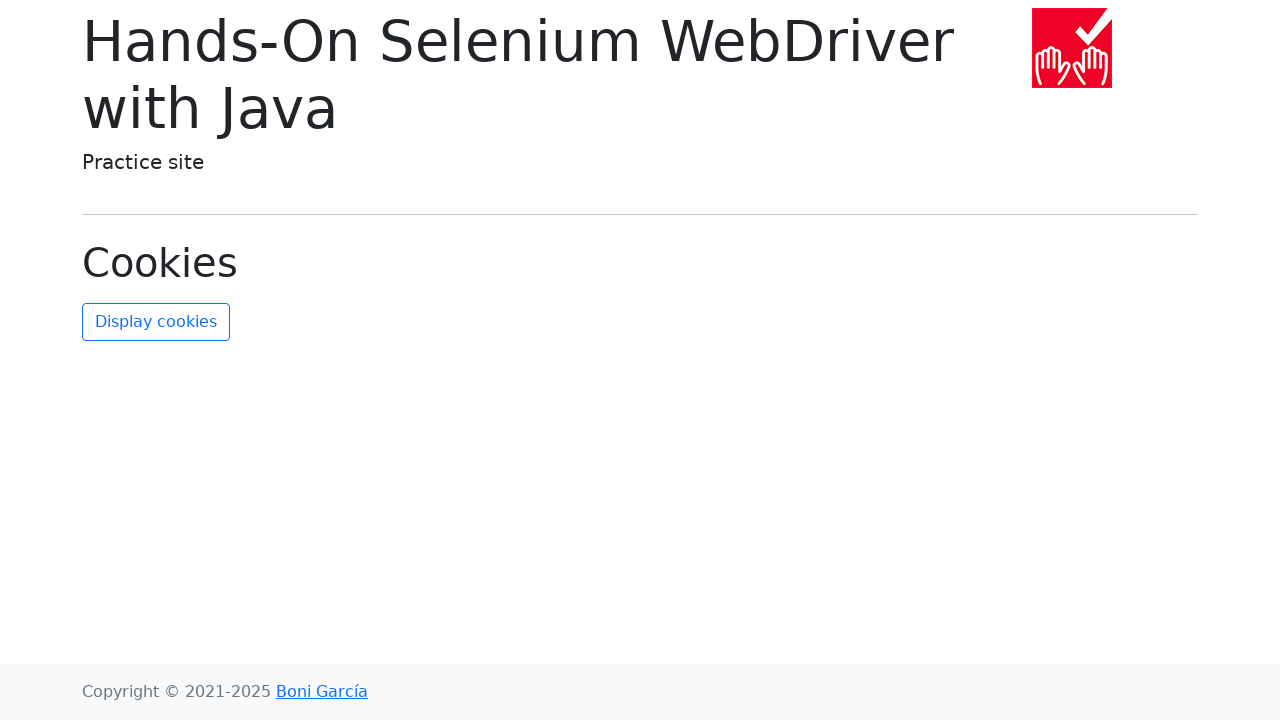

Retrieved initial cookies from context
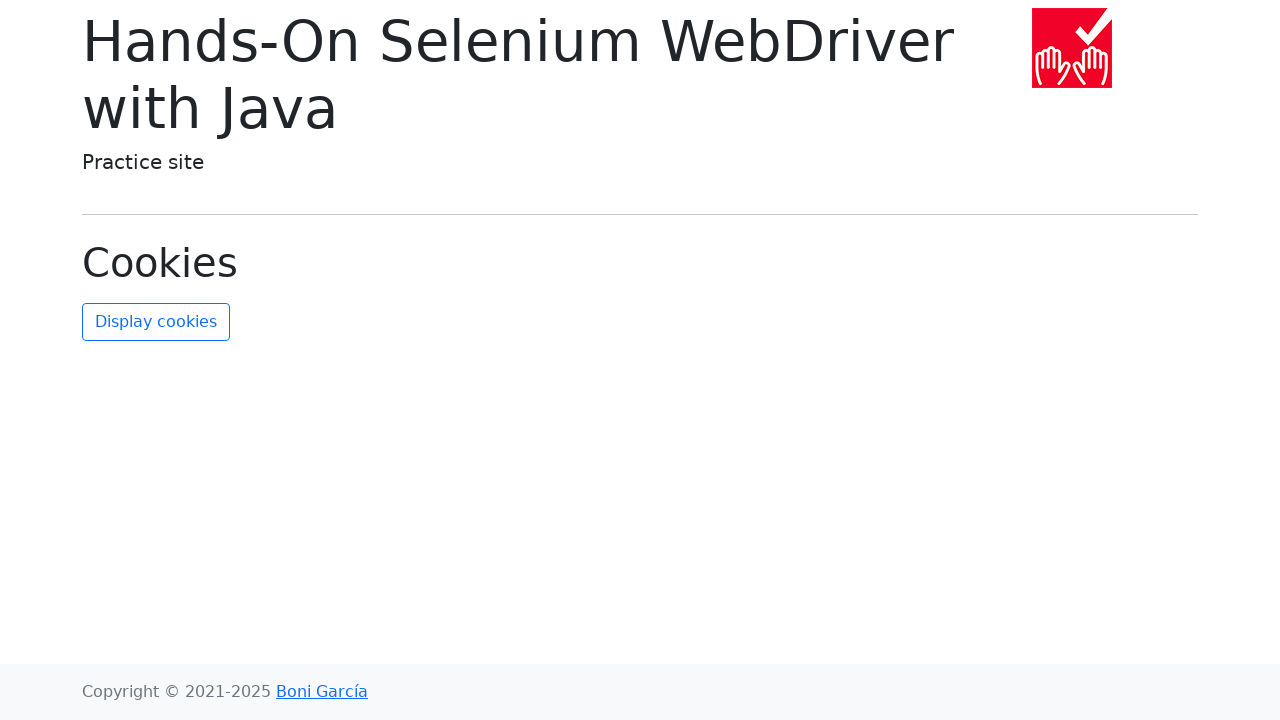

Initial cookie count: 2
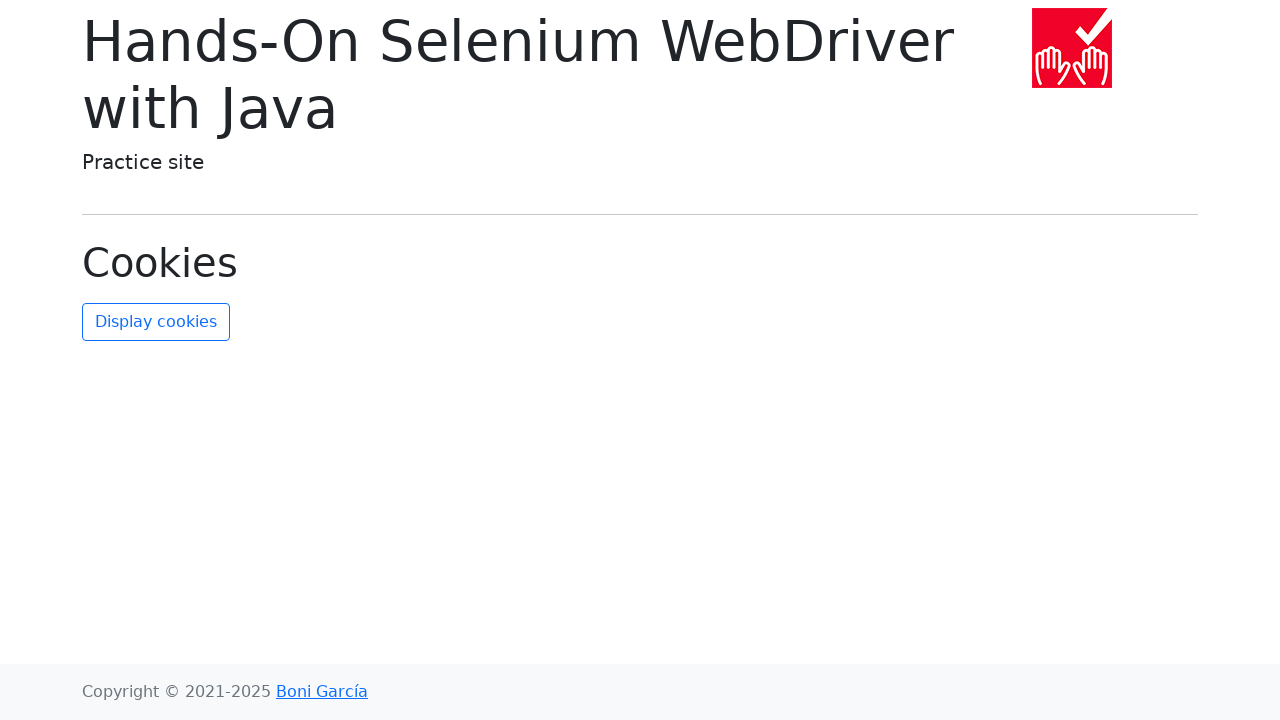

Located username cookie in initial cookies
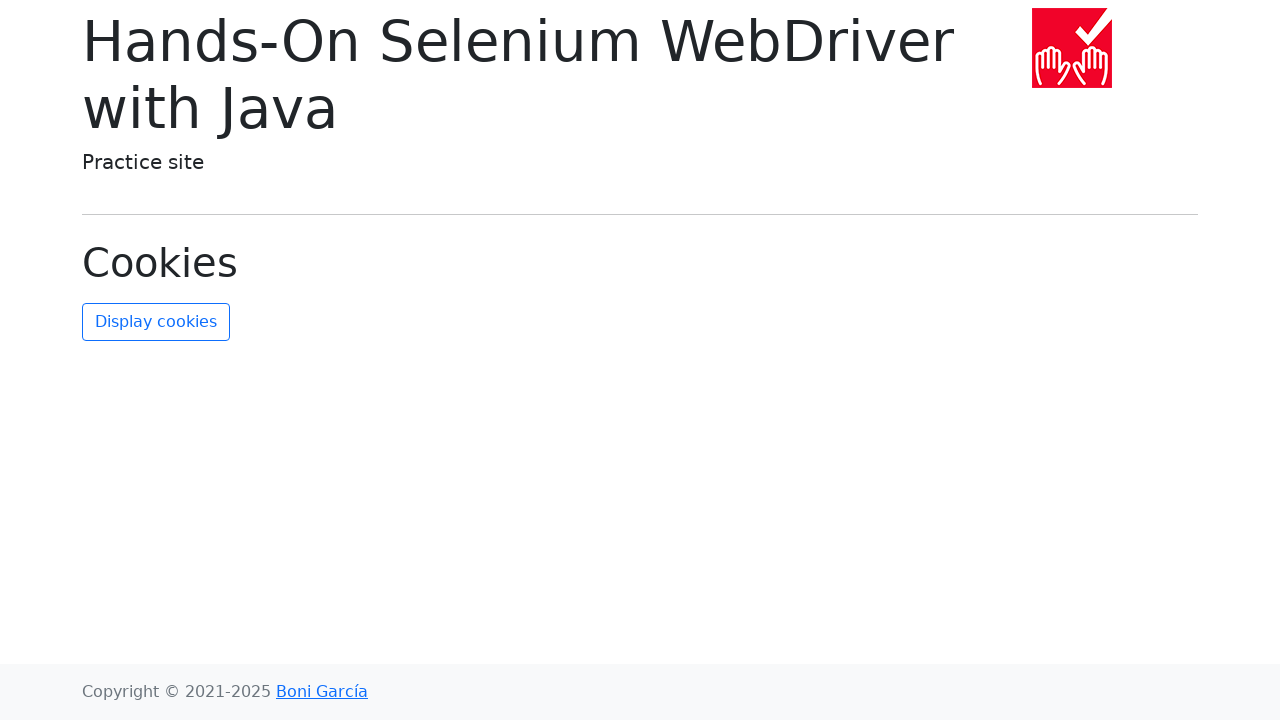

Verified username cookie exists
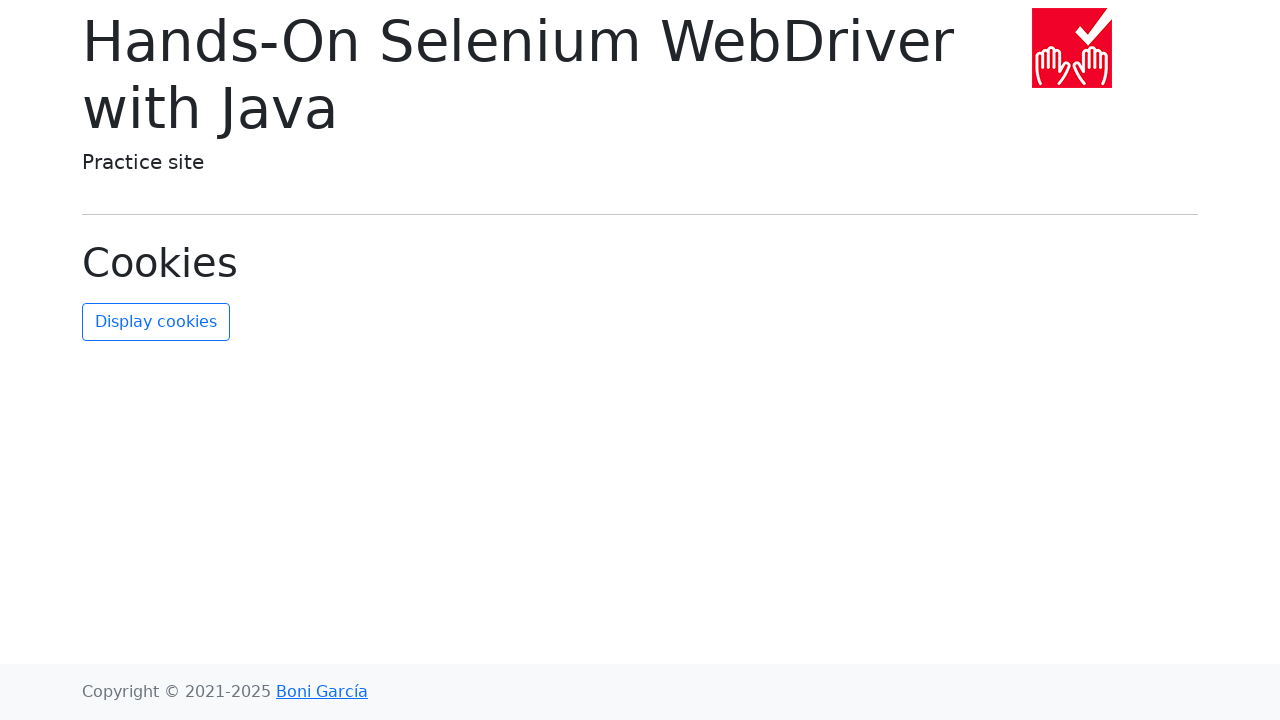

Cleared the username cookie from context
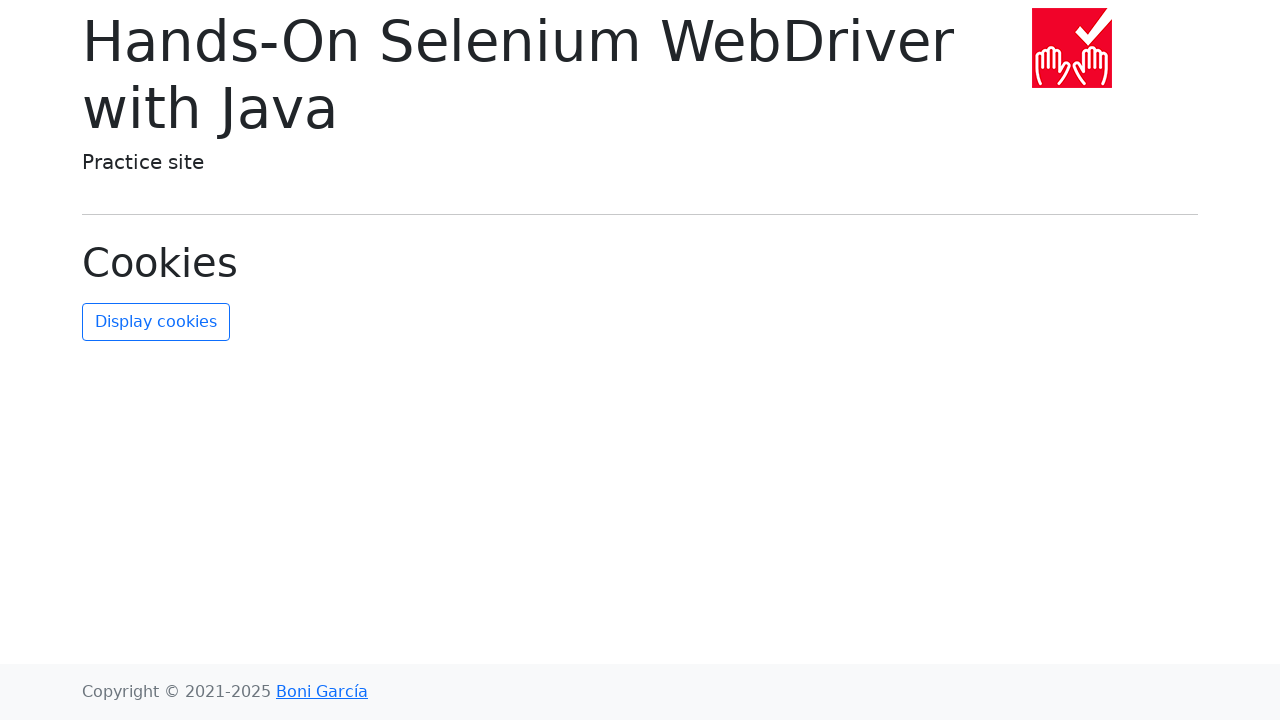

Retrieved remaining cookies after deletion
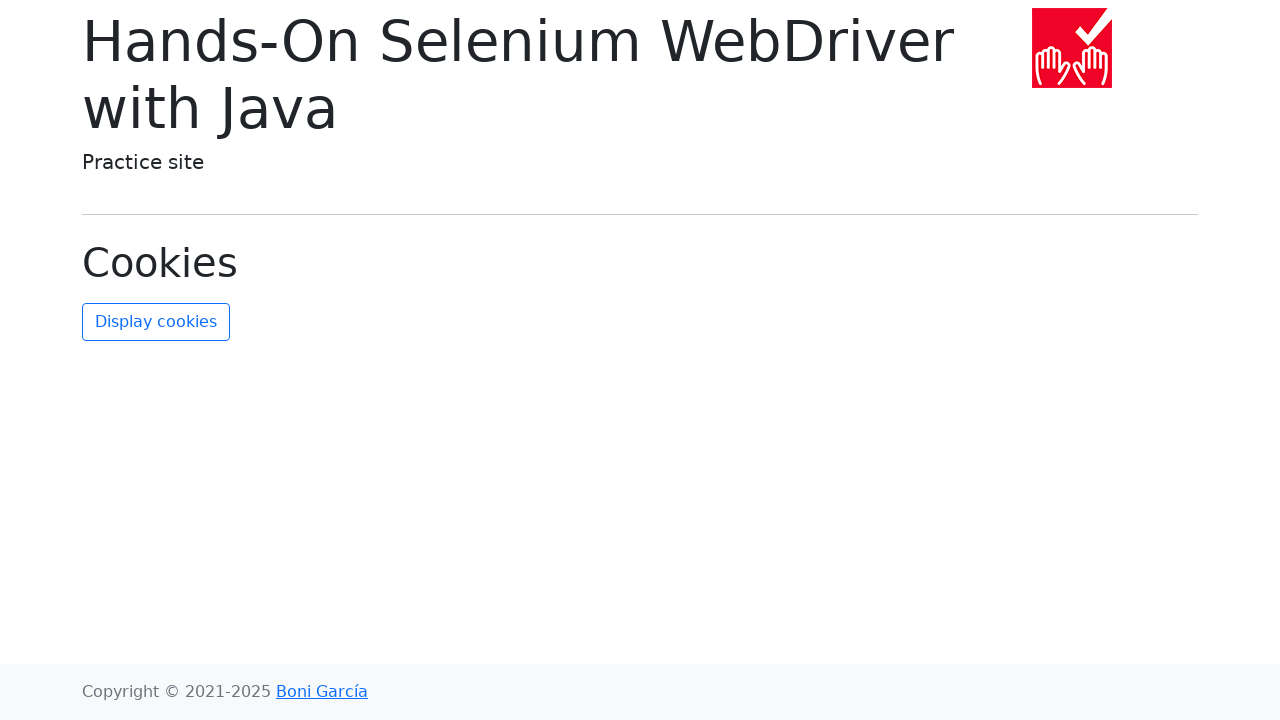

Verified cookie count decreased from 2 to 1
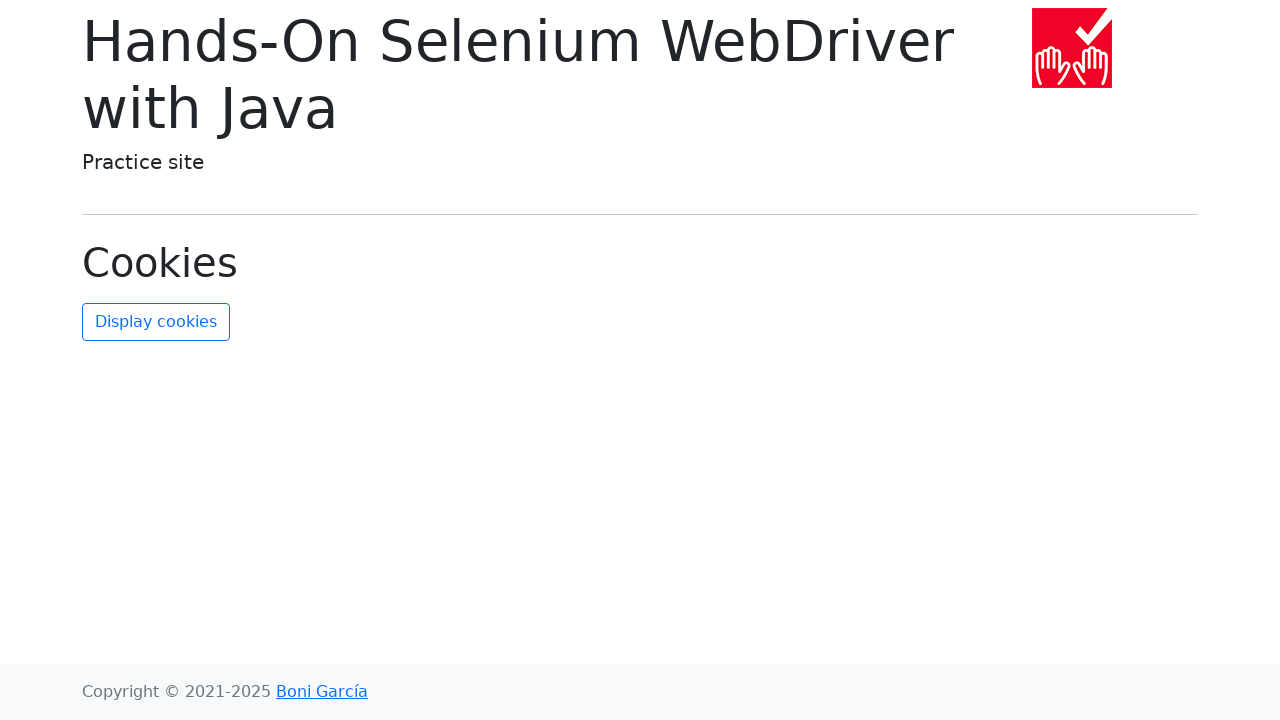

Clicked refresh button to update cookie display at (156, 322) on #refresh-cookies
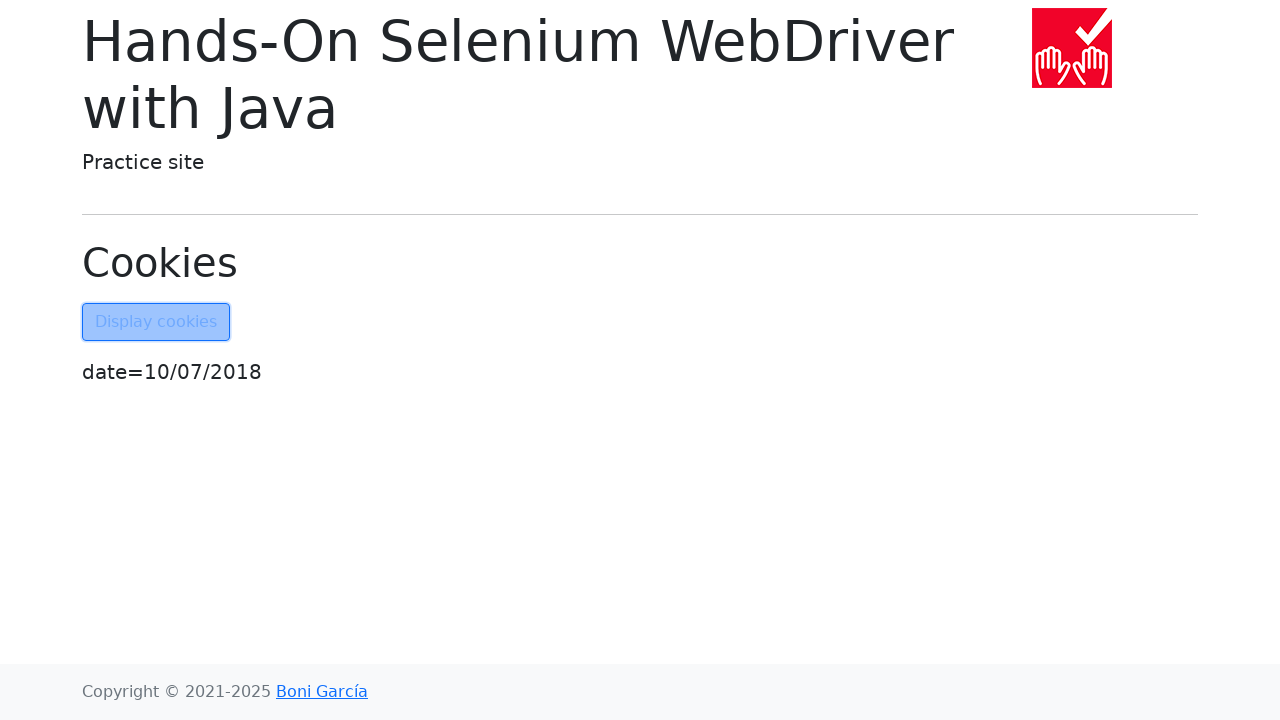

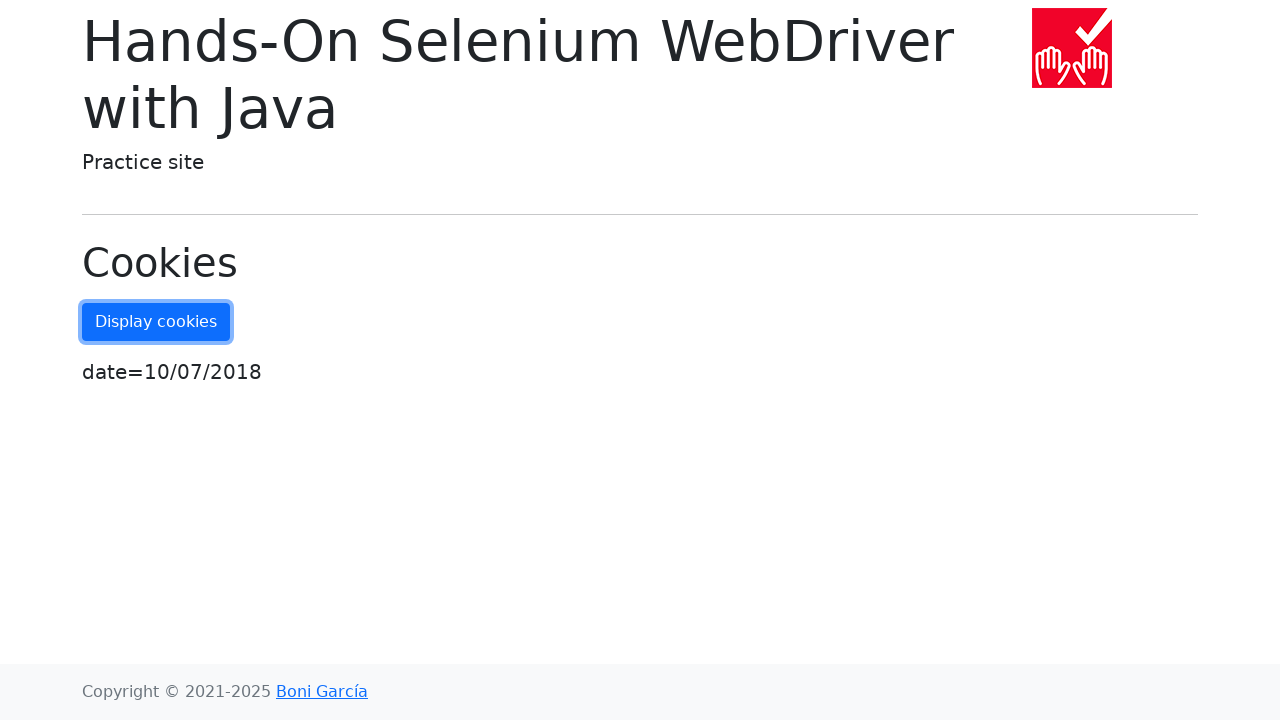